Tests that the main page of chitai-gorod.ru loads successfully and has a non-empty page title

Starting URL: https://www.chitai-gorod.ru/

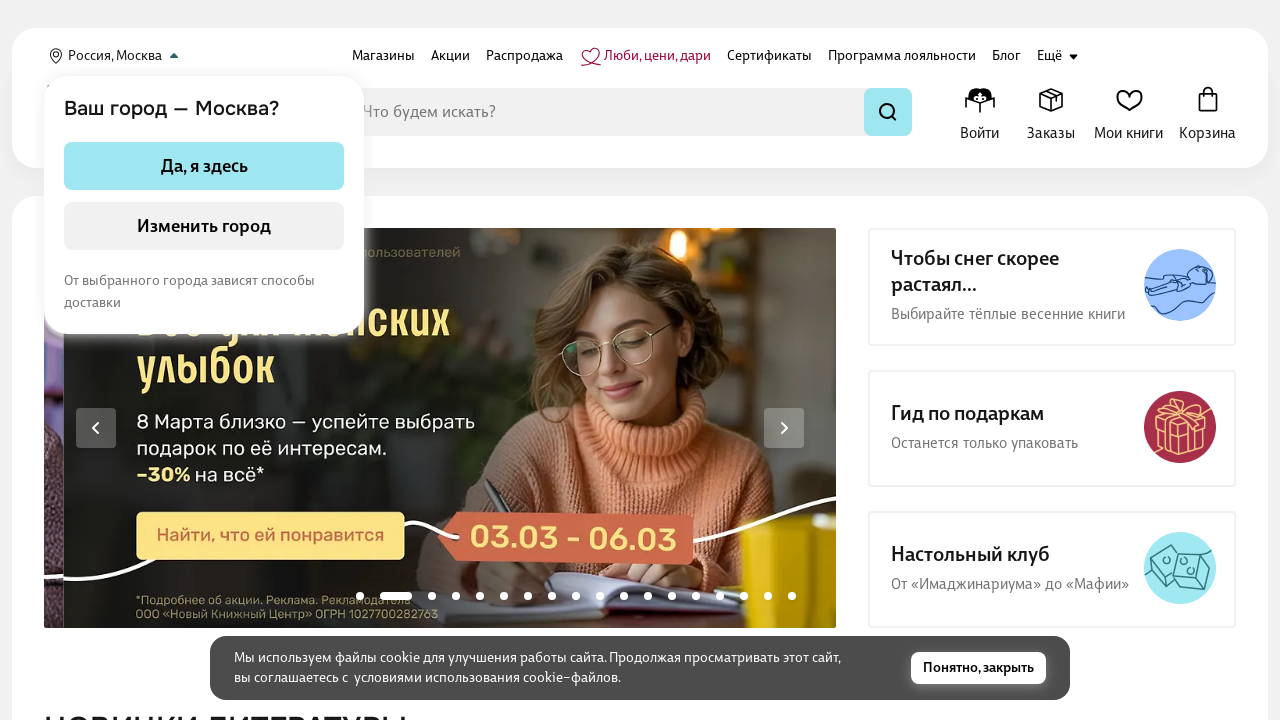

Waited for page DOM to fully load
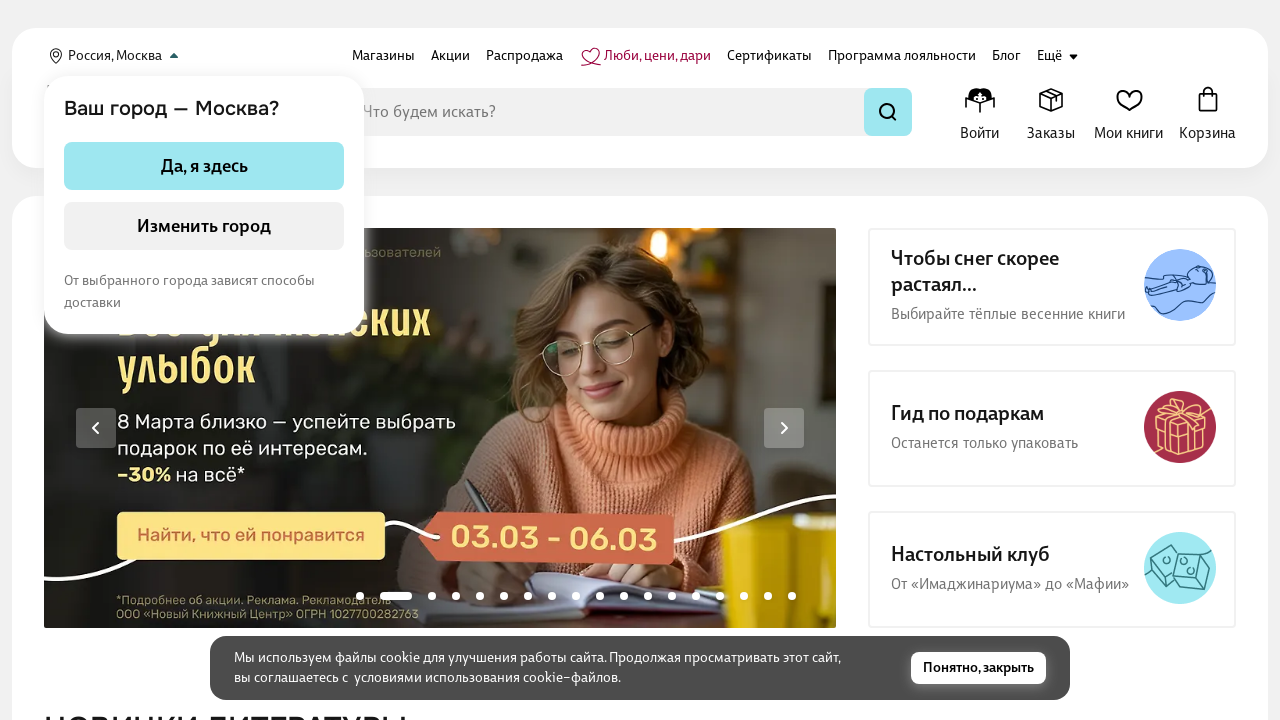

Retrieved page title
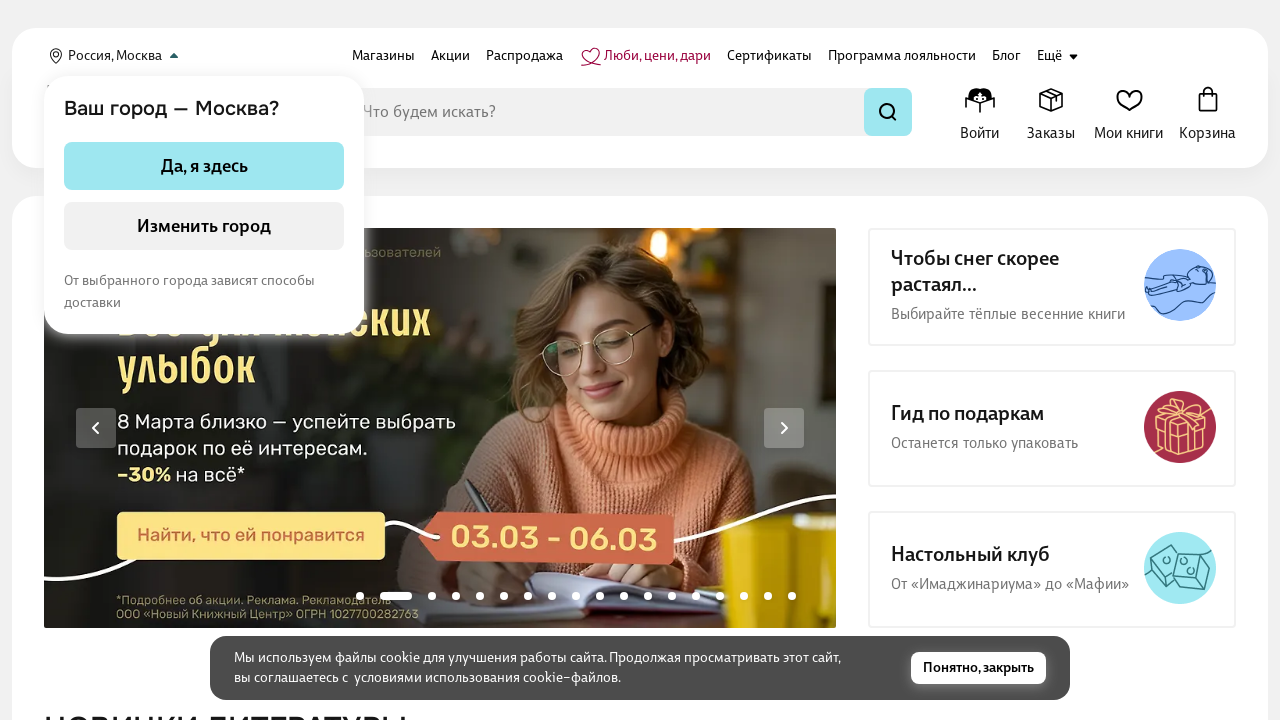

Verified page title is not empty
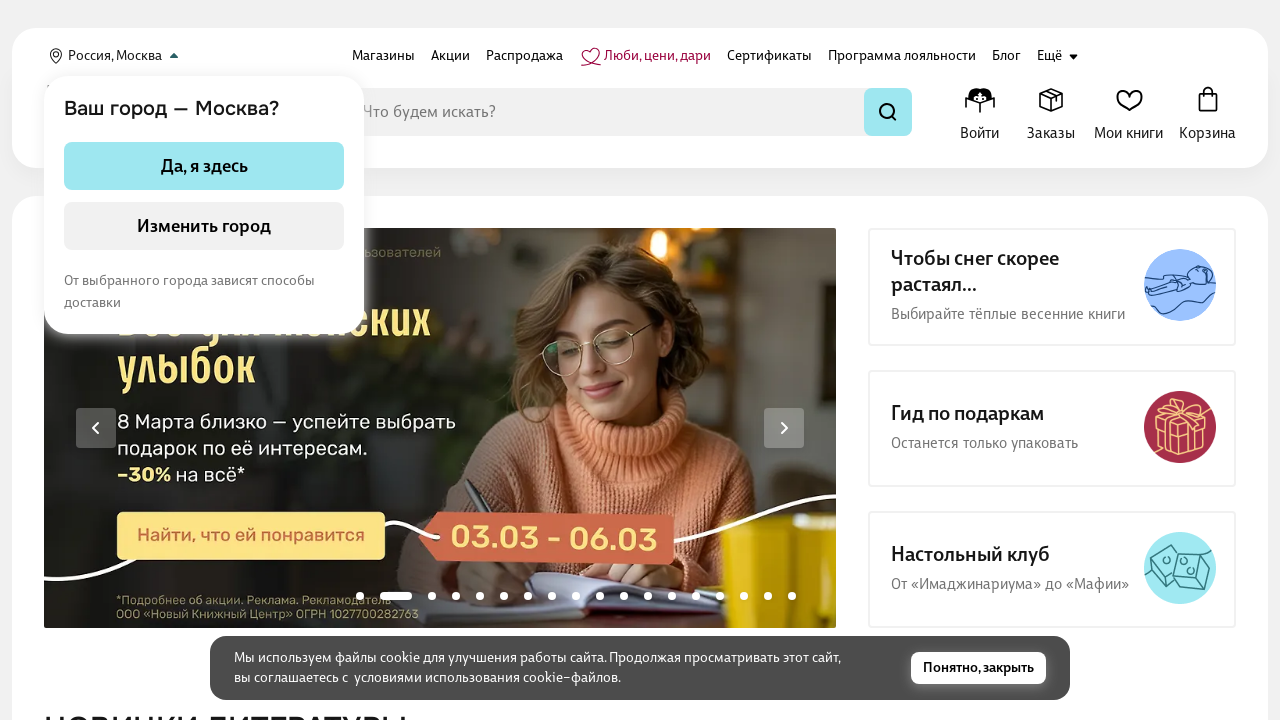

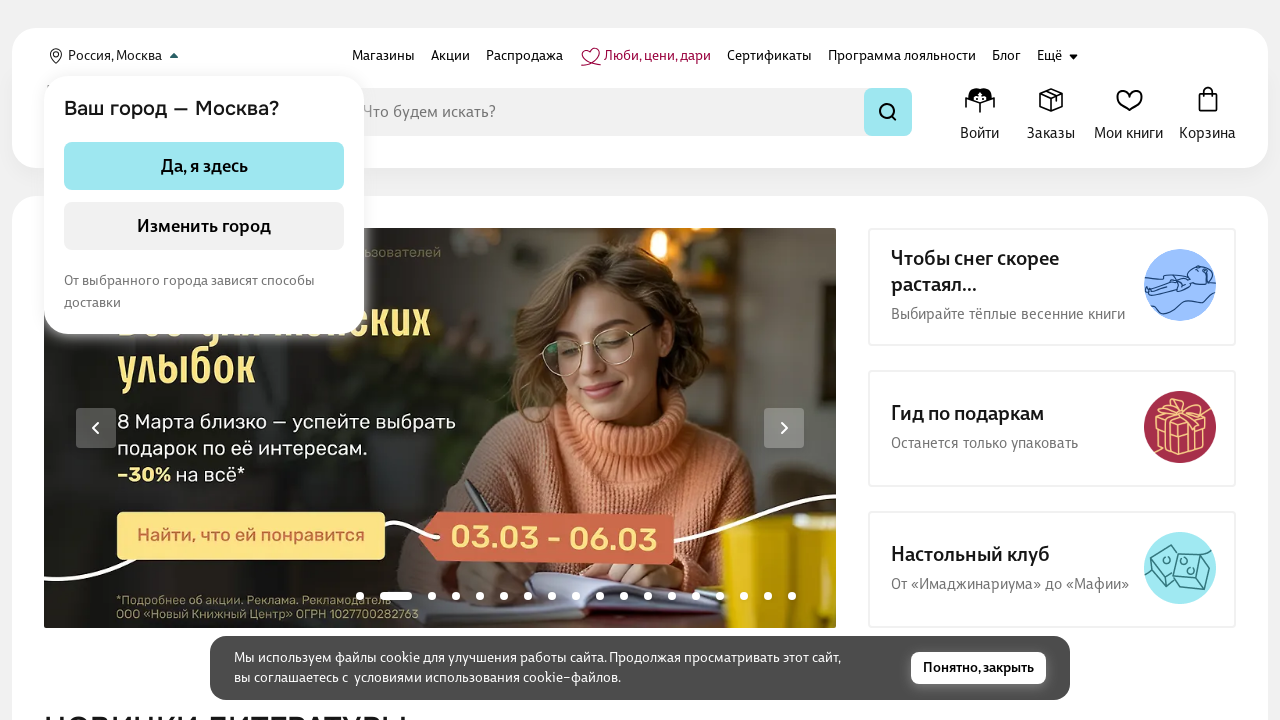